Tests navigation menu by clicking on Browse Languages link, then Start link, and verifies the welcome heading text

Starting URL: http://www.99-bottles-of-beer.net/

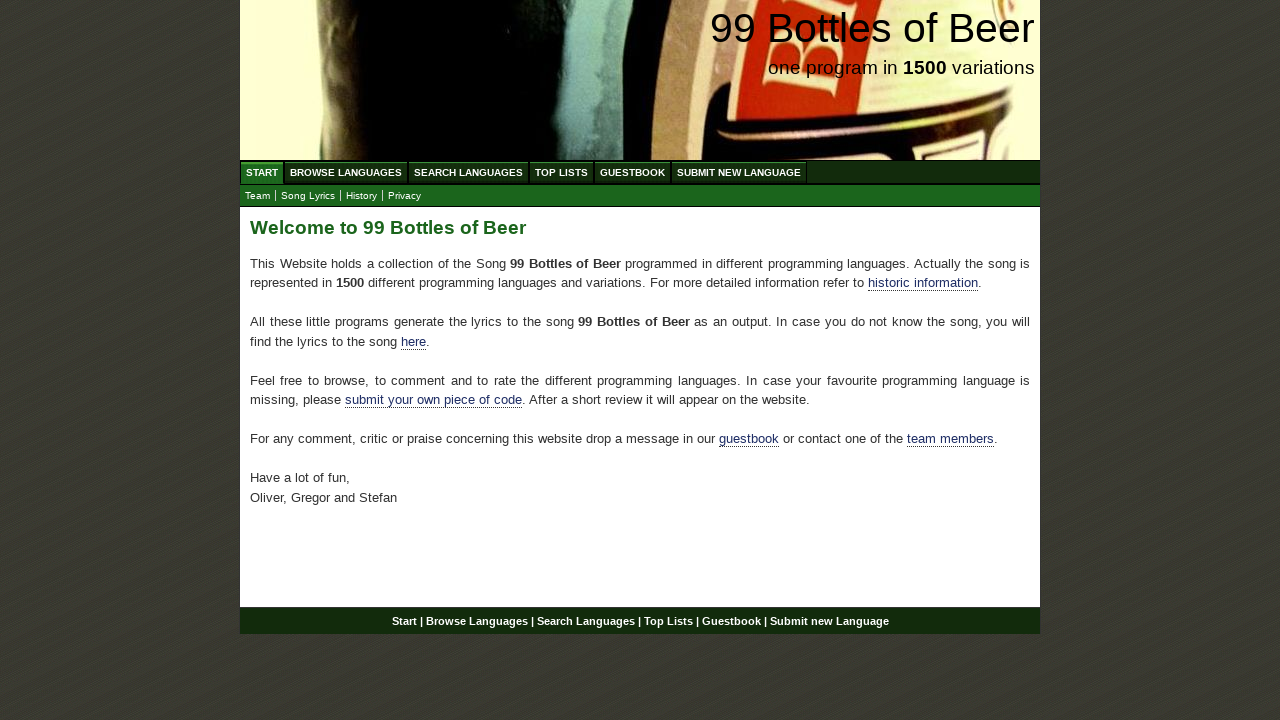

Clicked on Browse Languages menu item at (346, 172) on xpath=//body/div[@id='wrap']/div[@id='navigation']/ul[@id='menu']/li/a[@href='/a
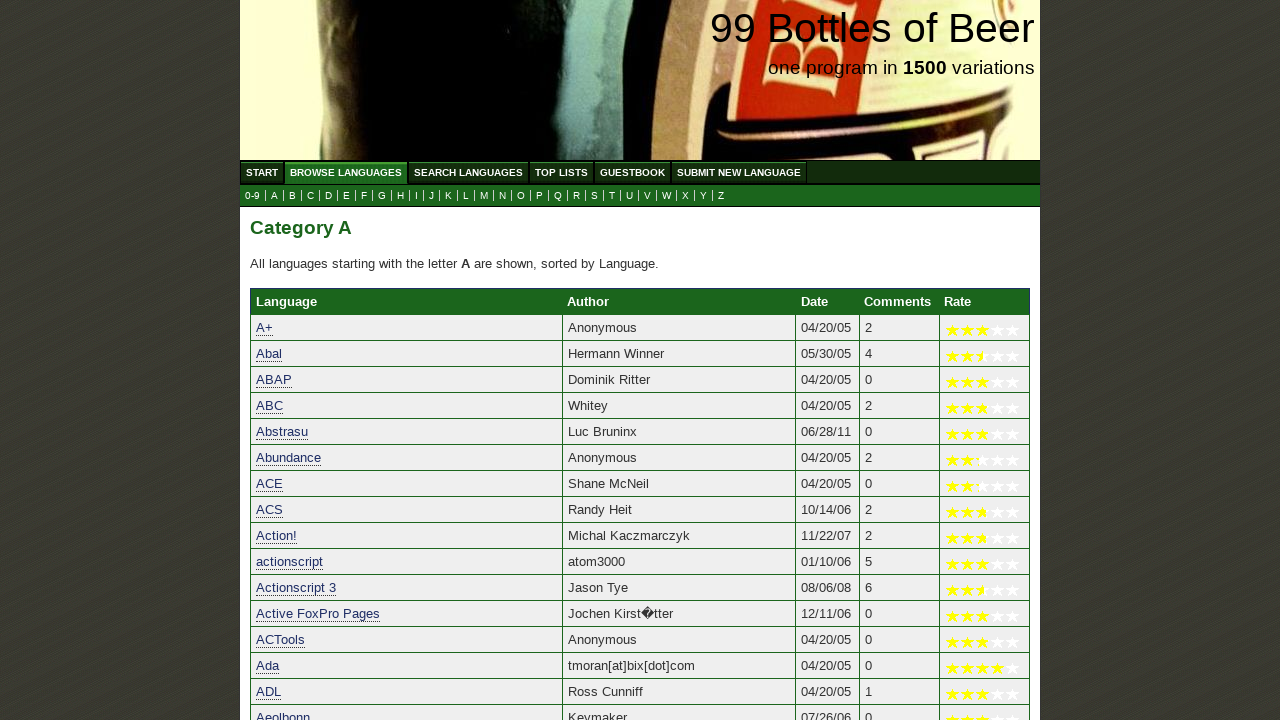

Clicked on Start menu item to navigate to home page at (262, 172) on xpath=//body/div[@id='wrap']/div[@id='navigation']/ul[@id='menu']/li/a[@href='/'
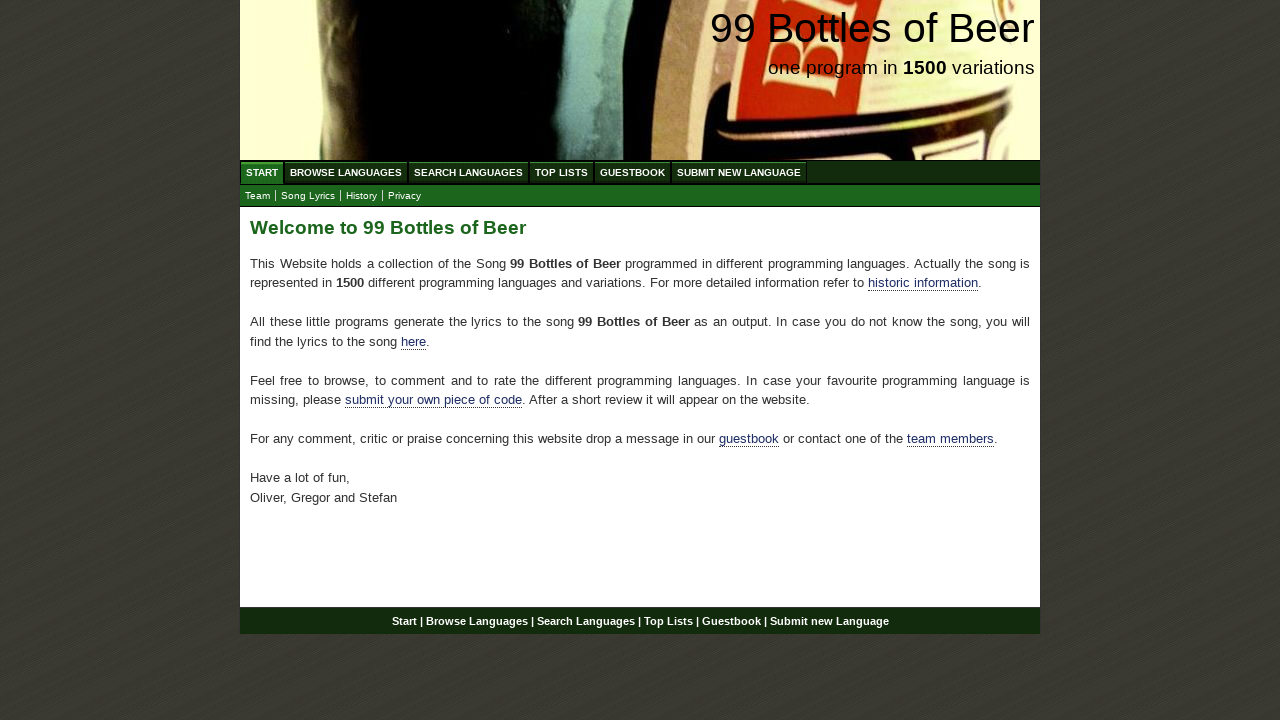

Verified welcome heading text is 'Welcome to 99 Bottles of Beer'
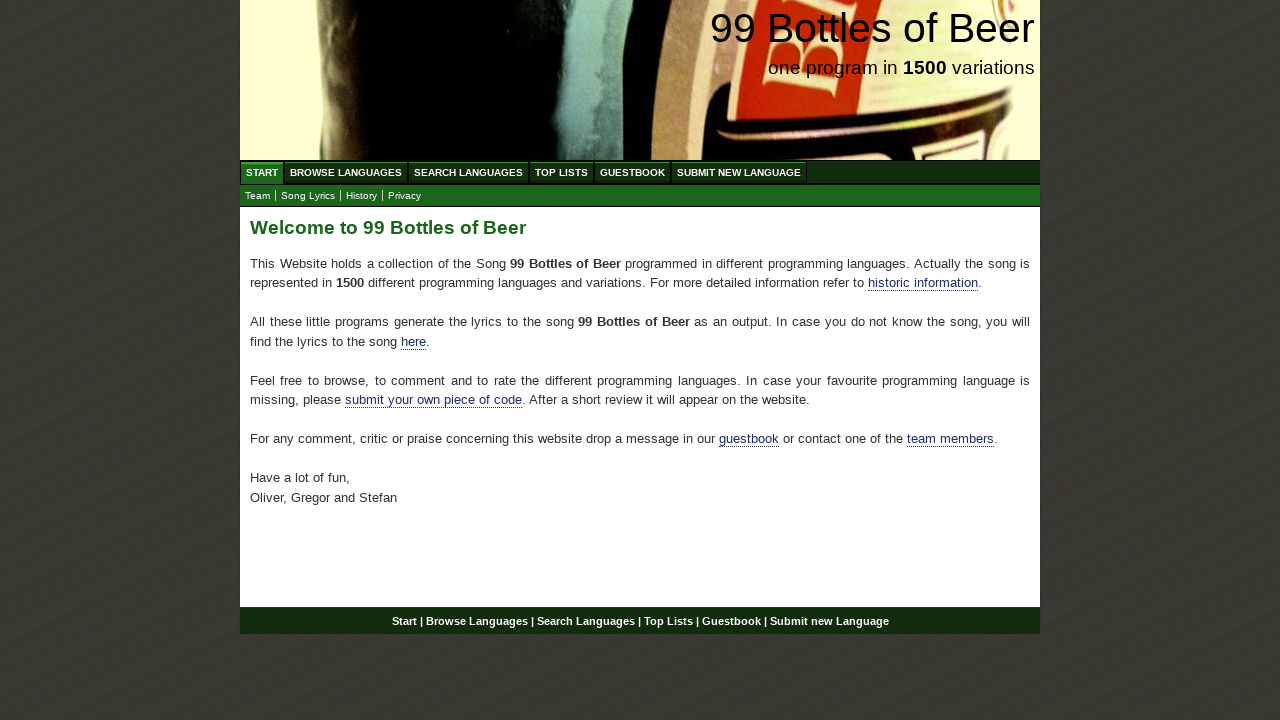

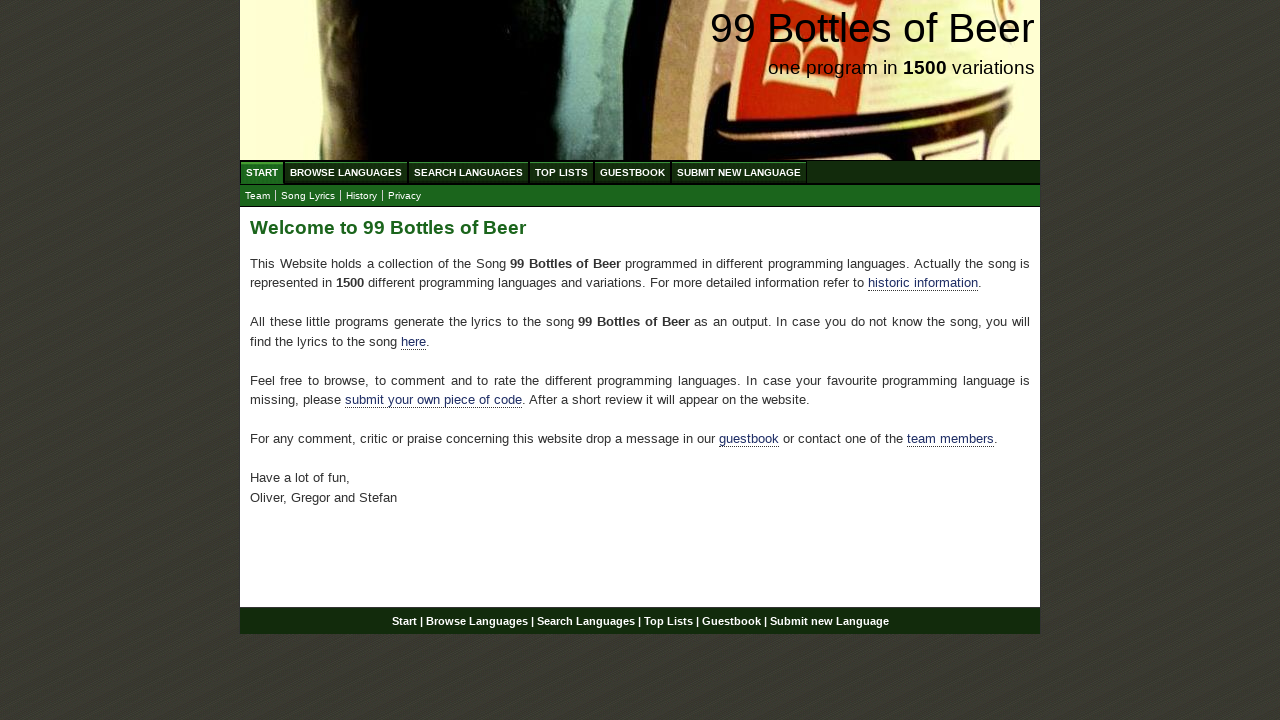